Tests alert handling functionality by triggering different types of JavaScript alerts and interacting with them

Starting URL: https://rahulshettyacademy.com/AutomationPractice/

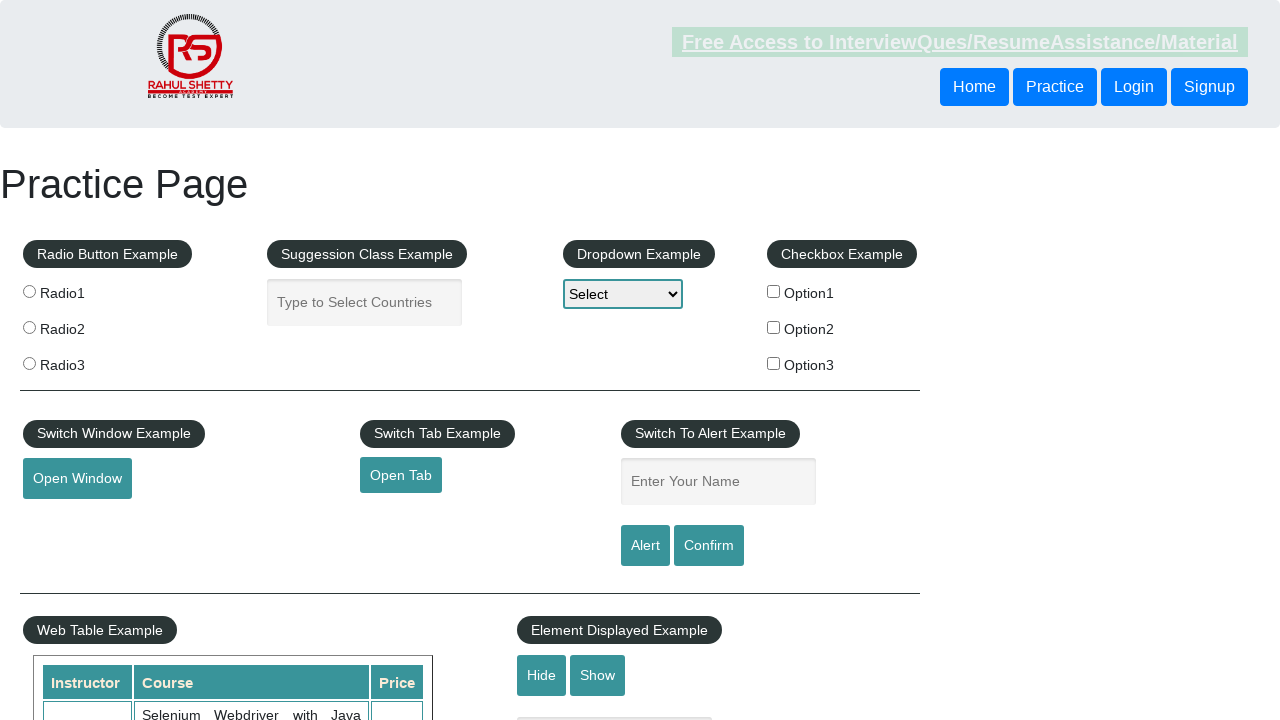

Cleared the name input field on #name
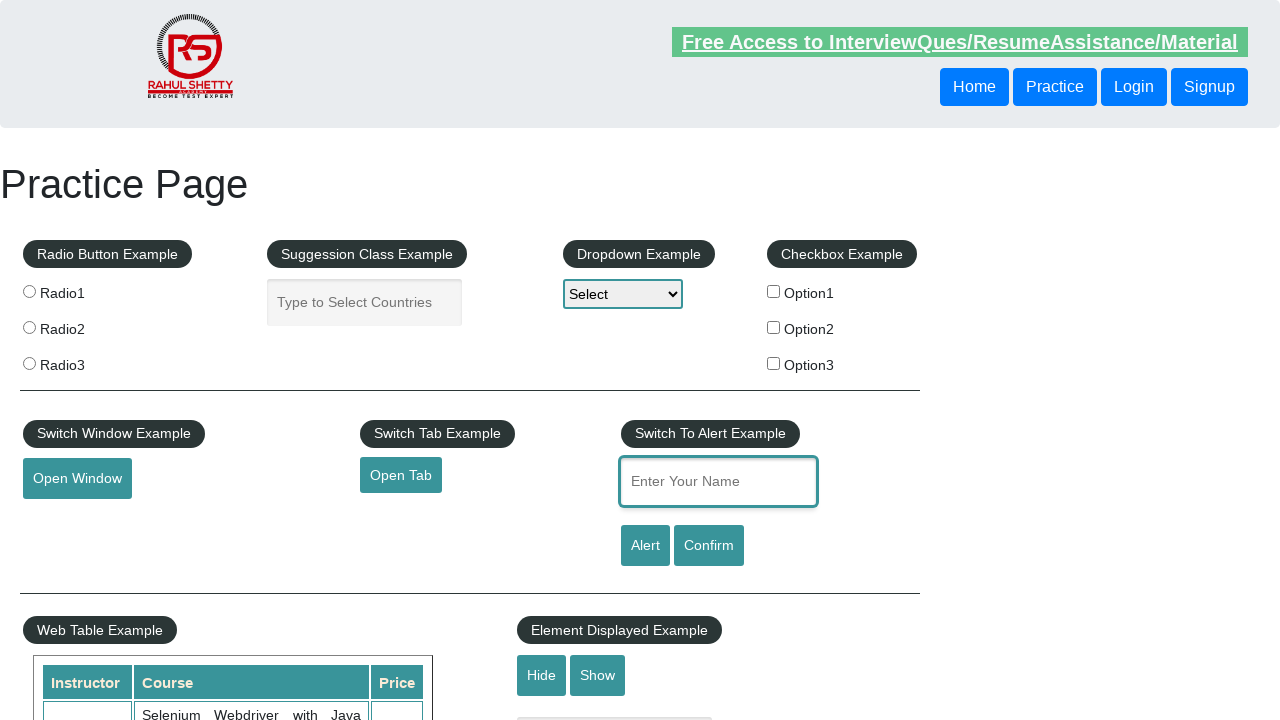

Filled name input field with 'neto' on #name
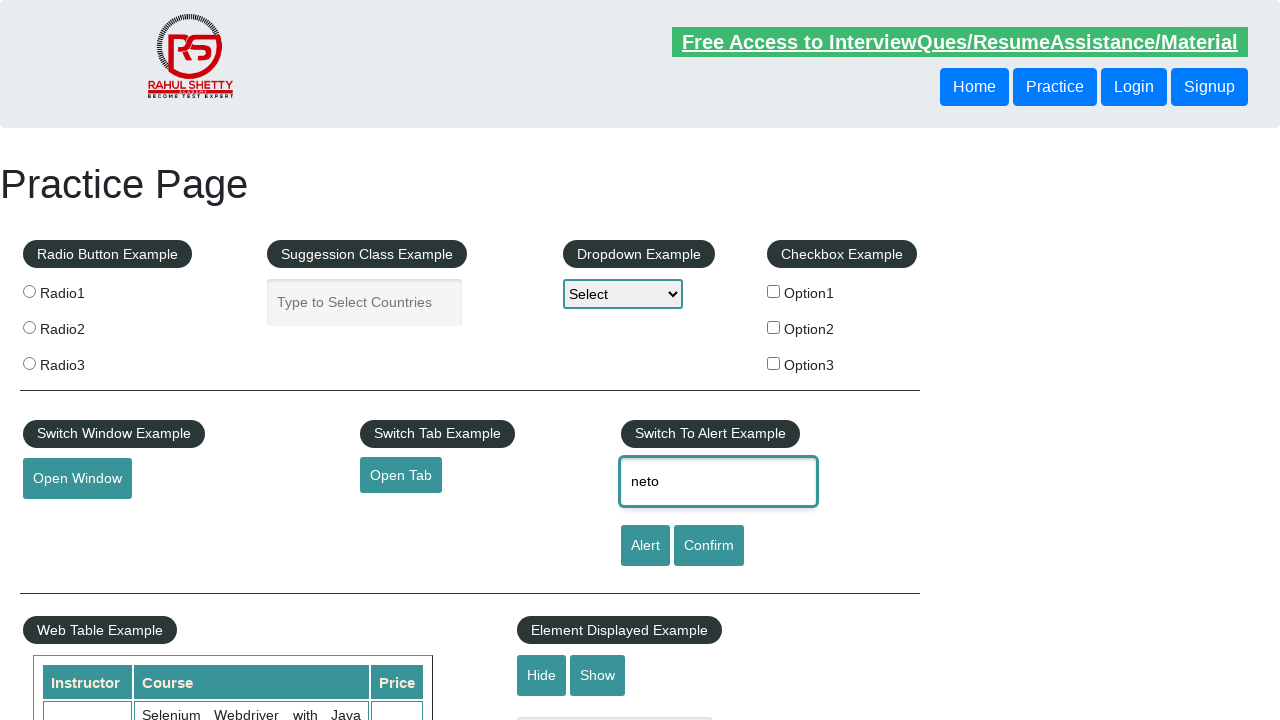

Set up dialog handler to accept alerts
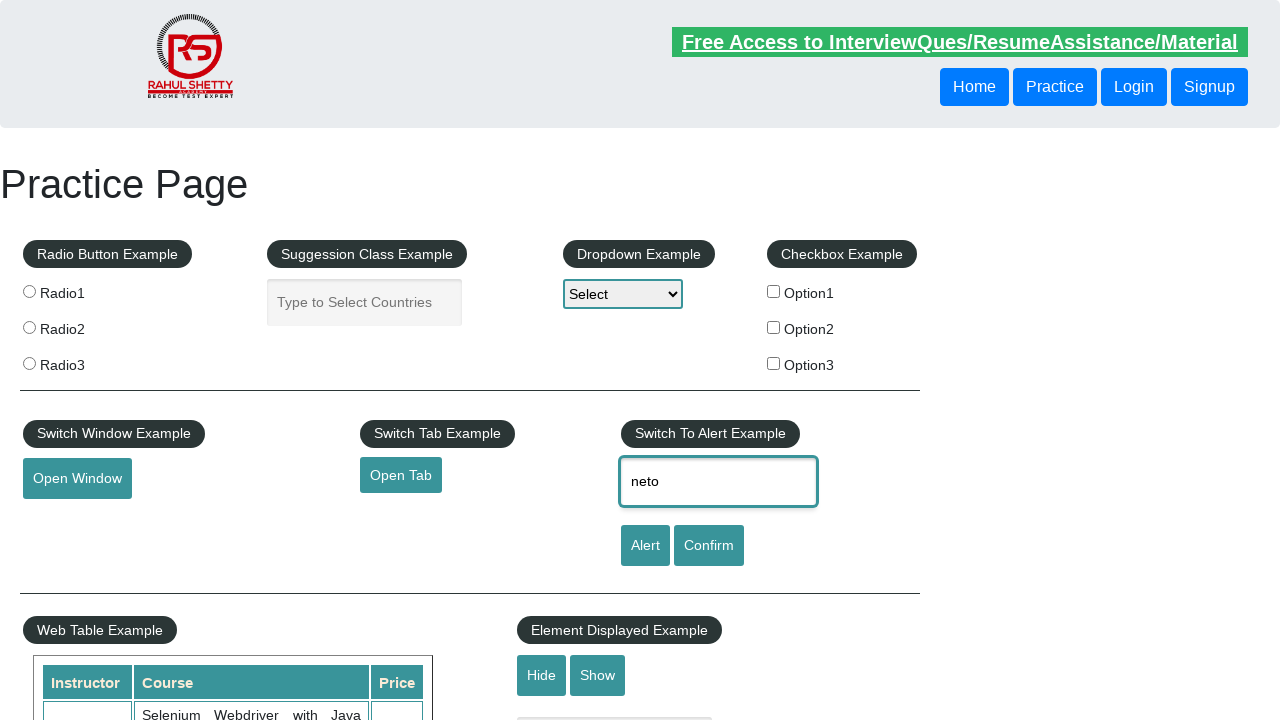

Clicked alert button and accepted the JavaScript alert at (645, 546) on #alertbtn
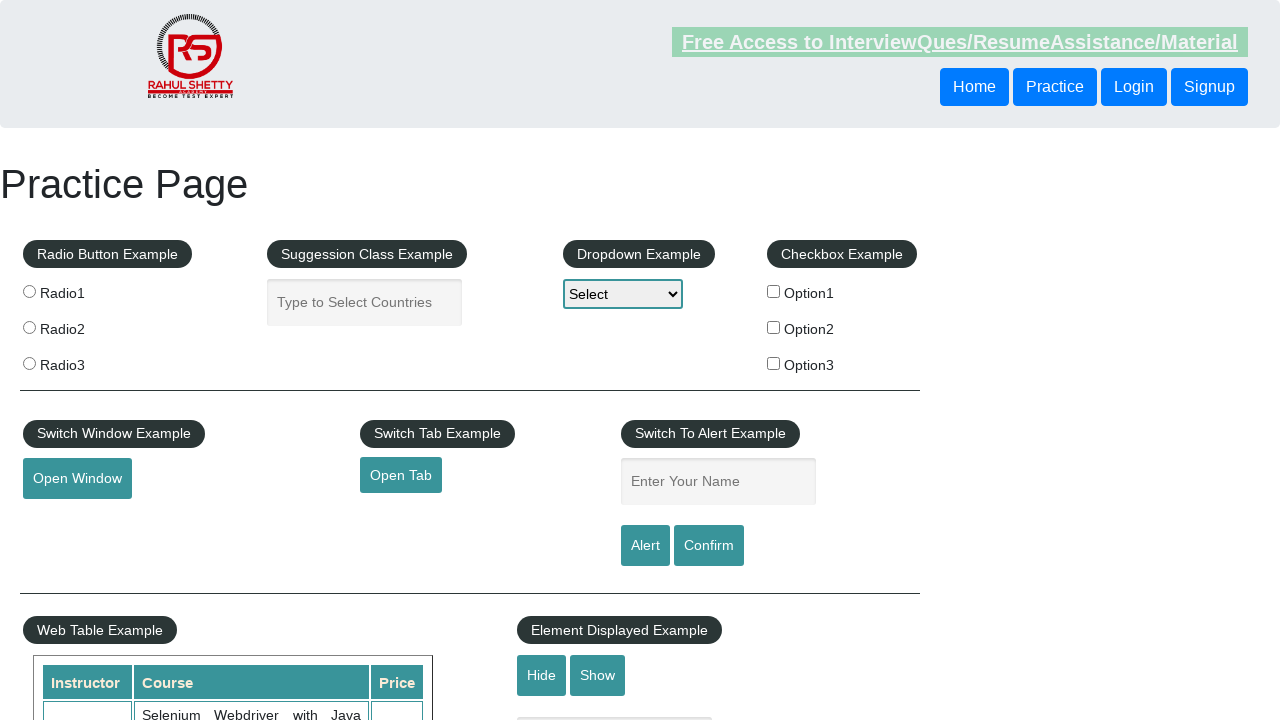

Set up dialog handler to dismiss confirms
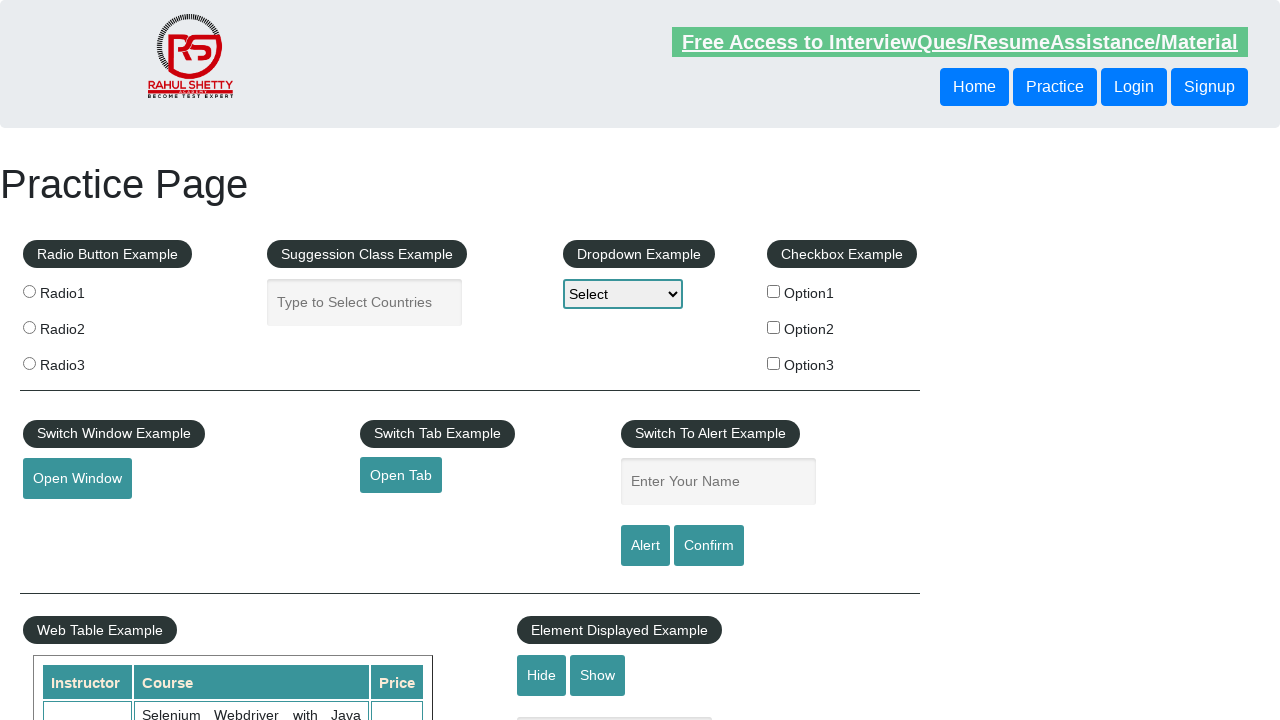

Clicked confirm button and dismissed the confirmation dialog at (709, 546) on #confirmbtn
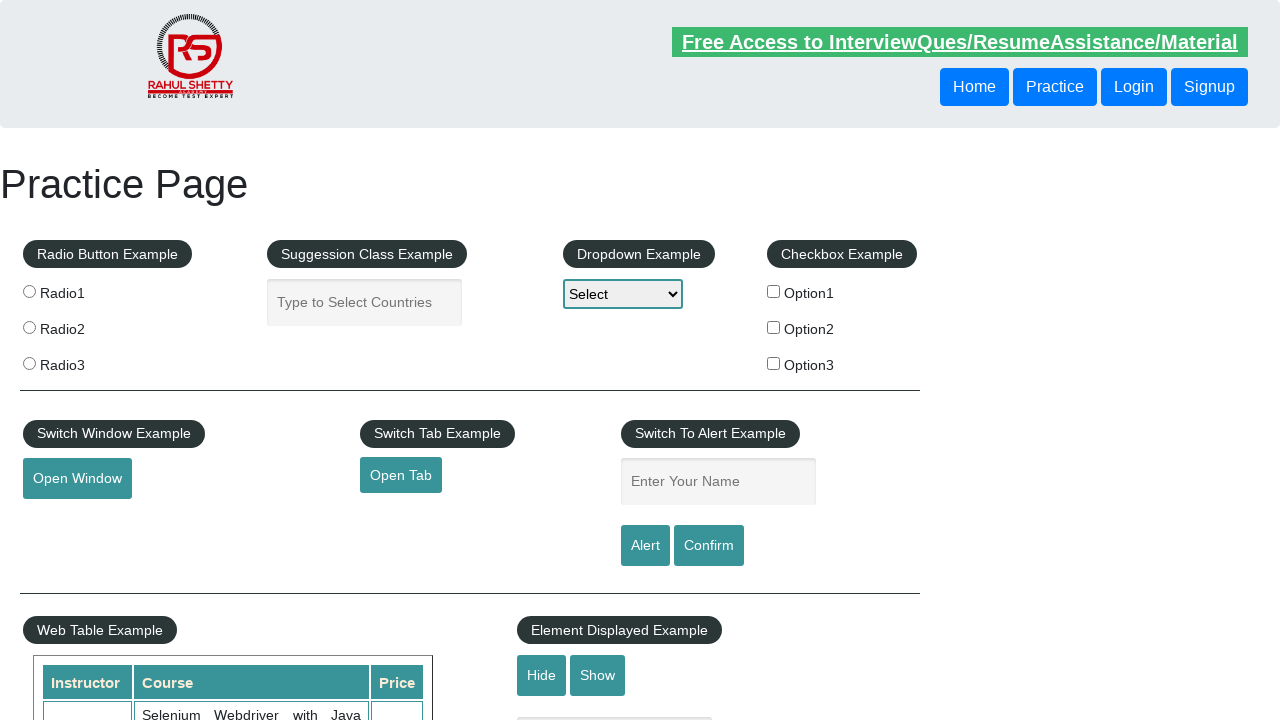

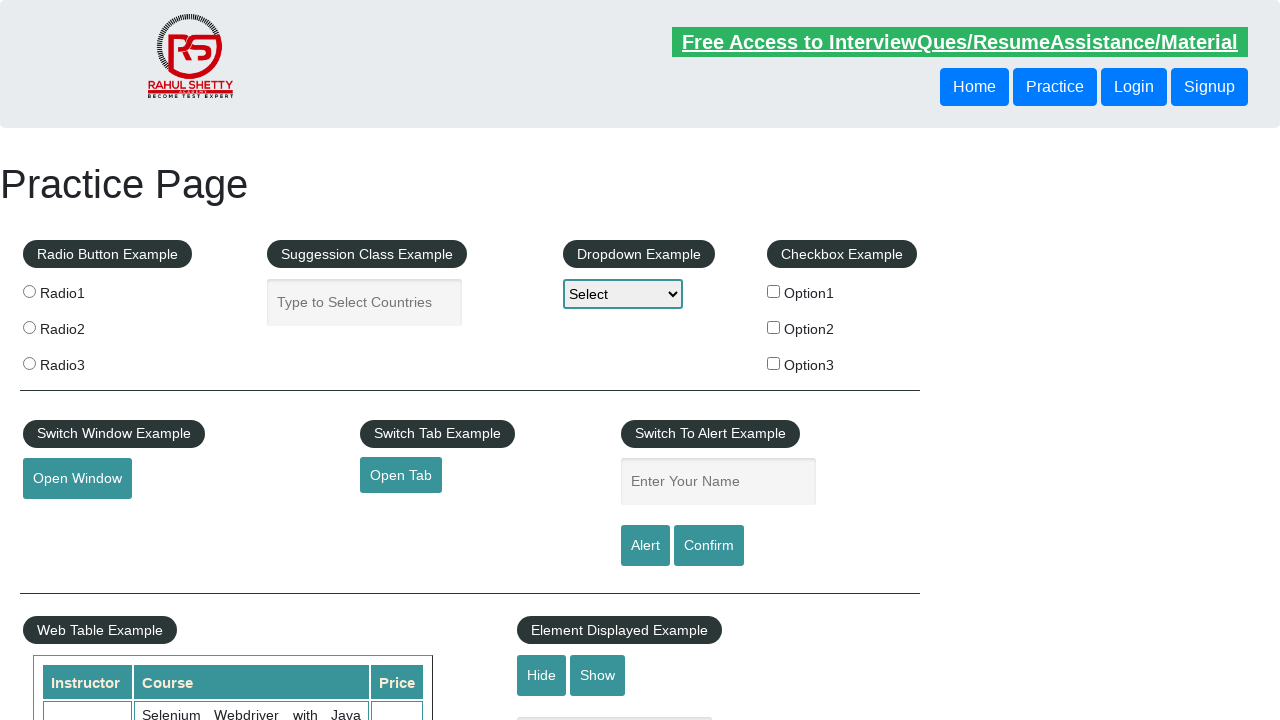